Tests cookie management functionality by reading cookies from the page, clearing all browser cookies, and then clicking a refresh button to reload cookies.

Starting URL: https://bonigarcia.dev/selenium-webdriver-java/cookies.html

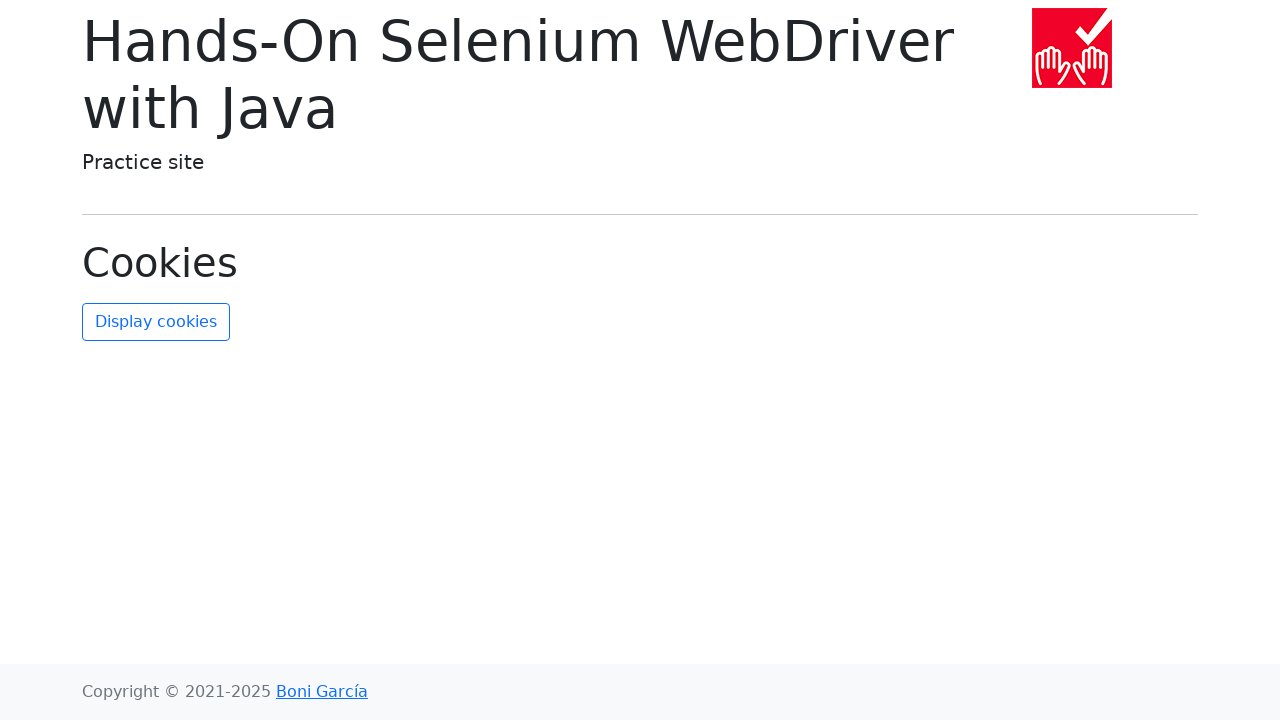

Waited for page to load with networkidle state
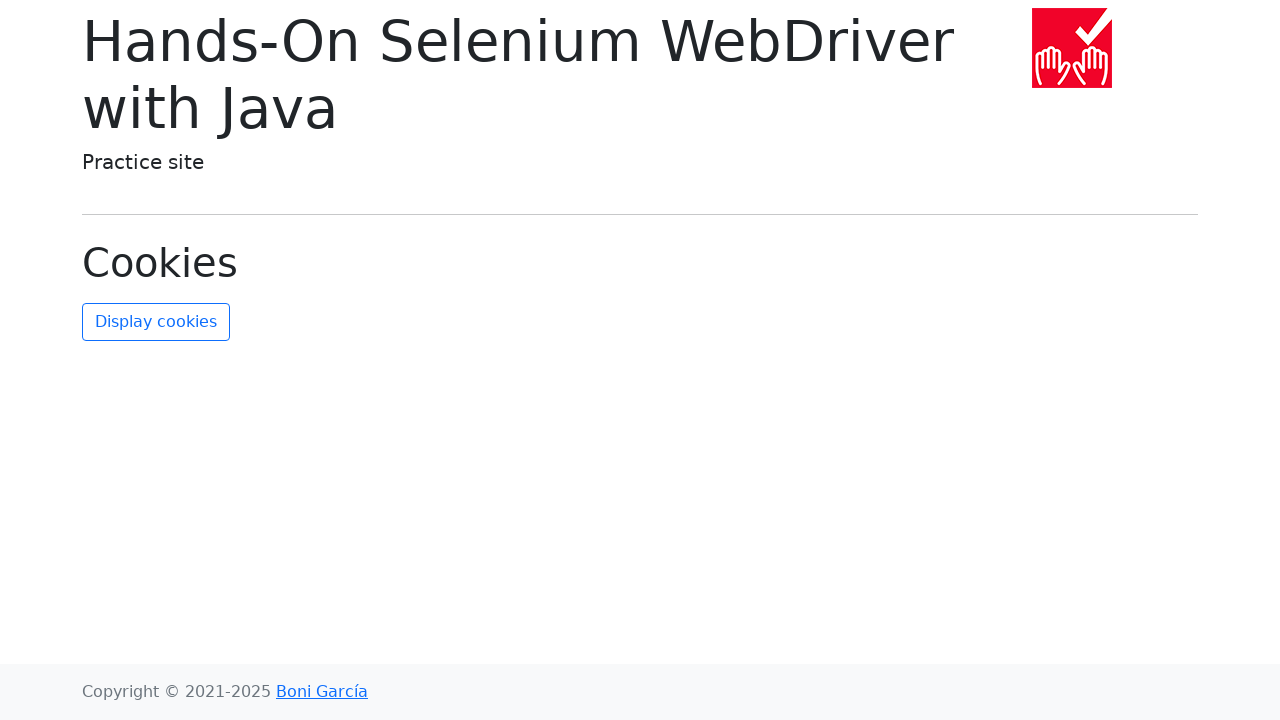

Read 2 cookies from context
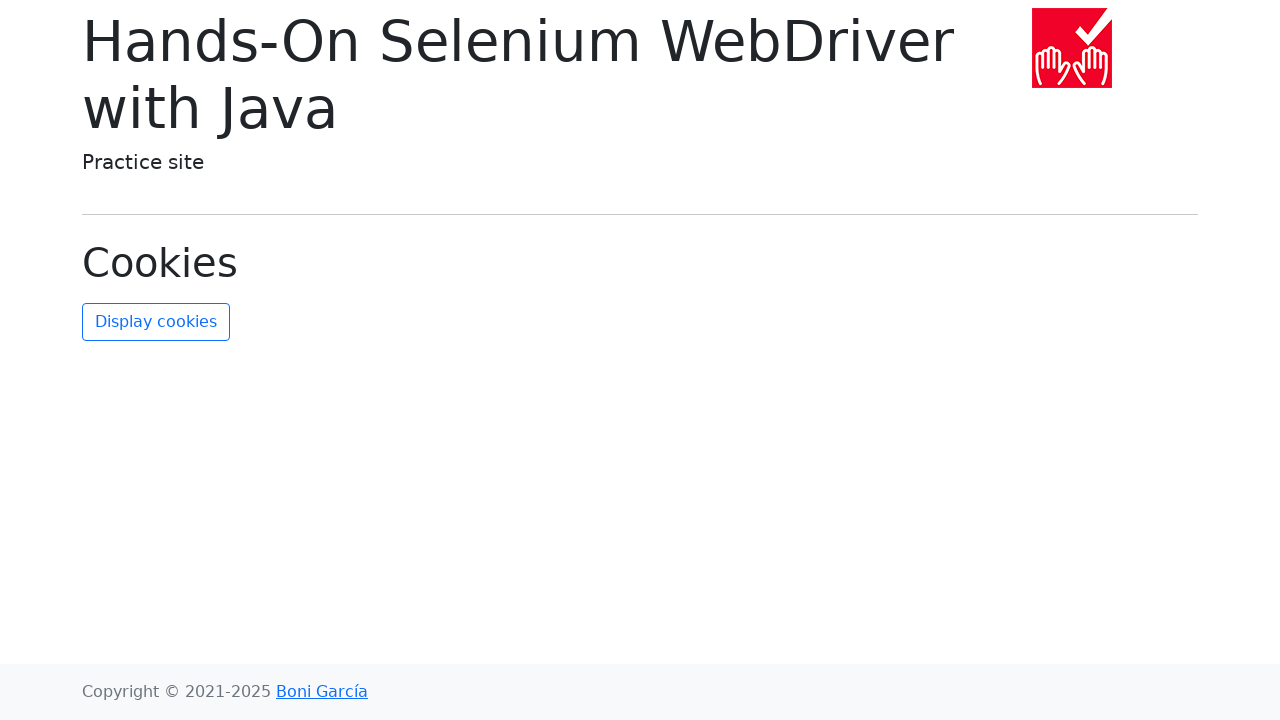

Verified that cookies are present on the page
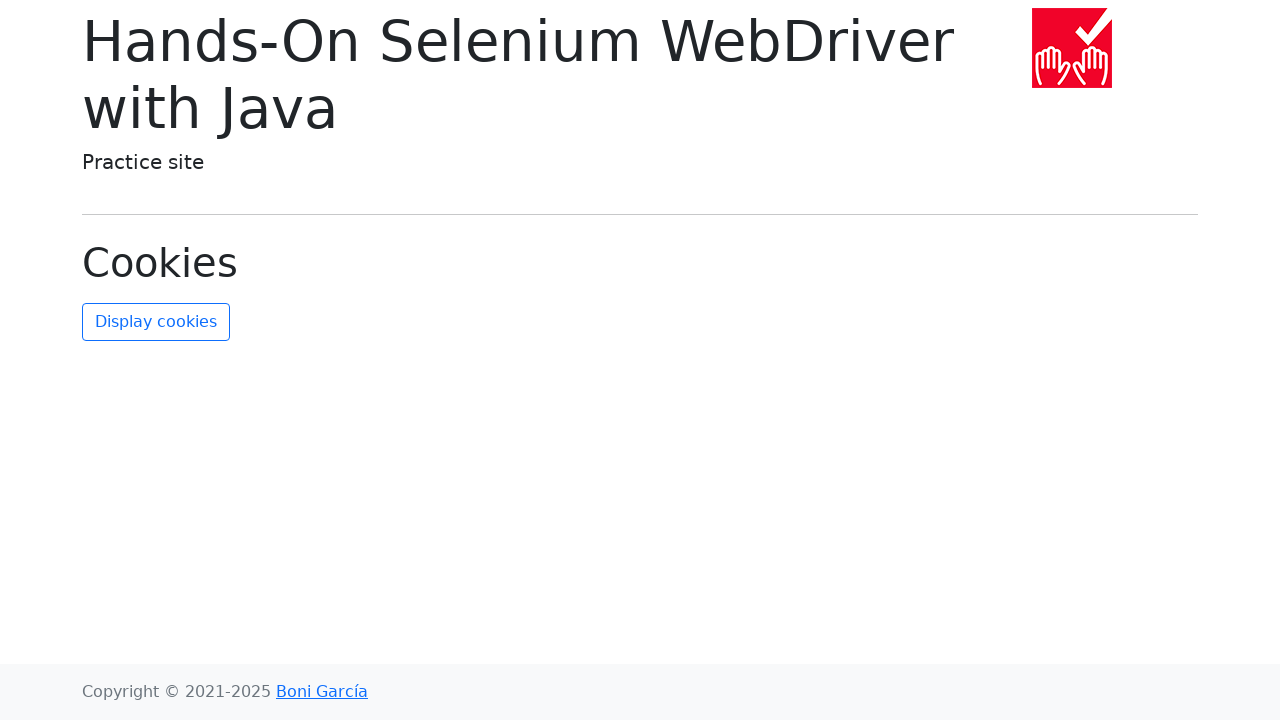

Cleared all browser cookies
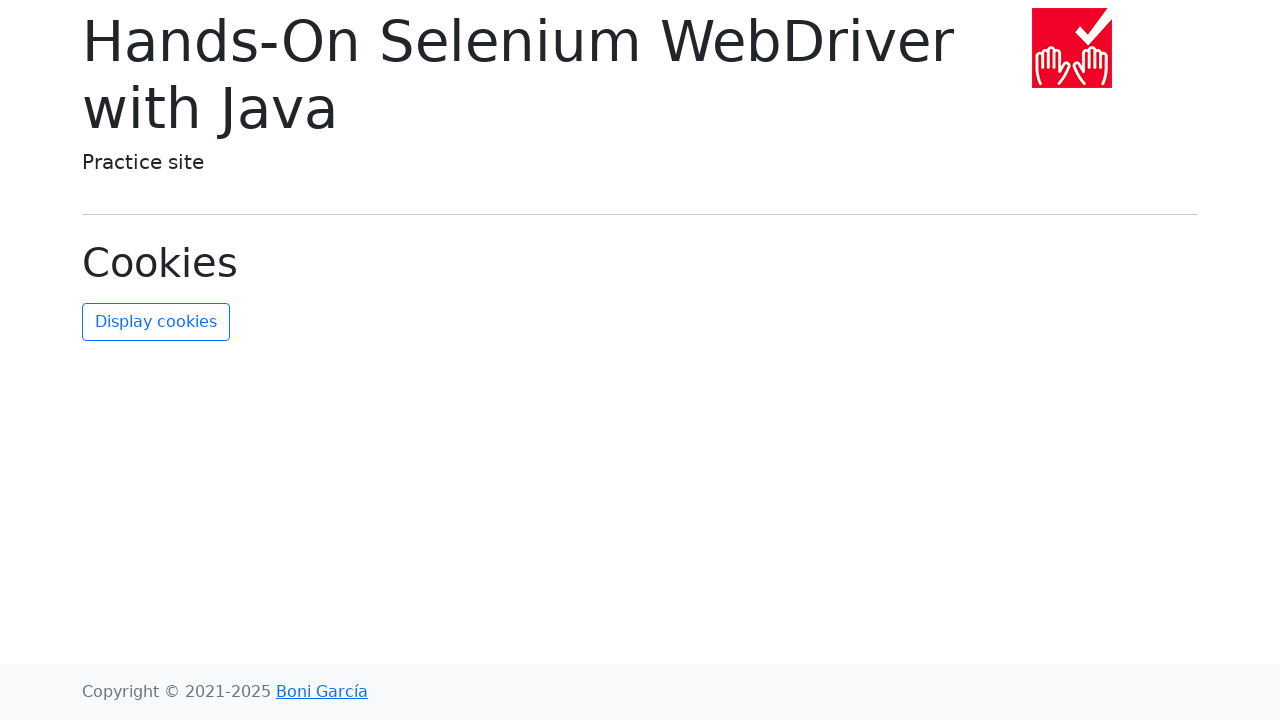

Verified that all cookies have been cleared
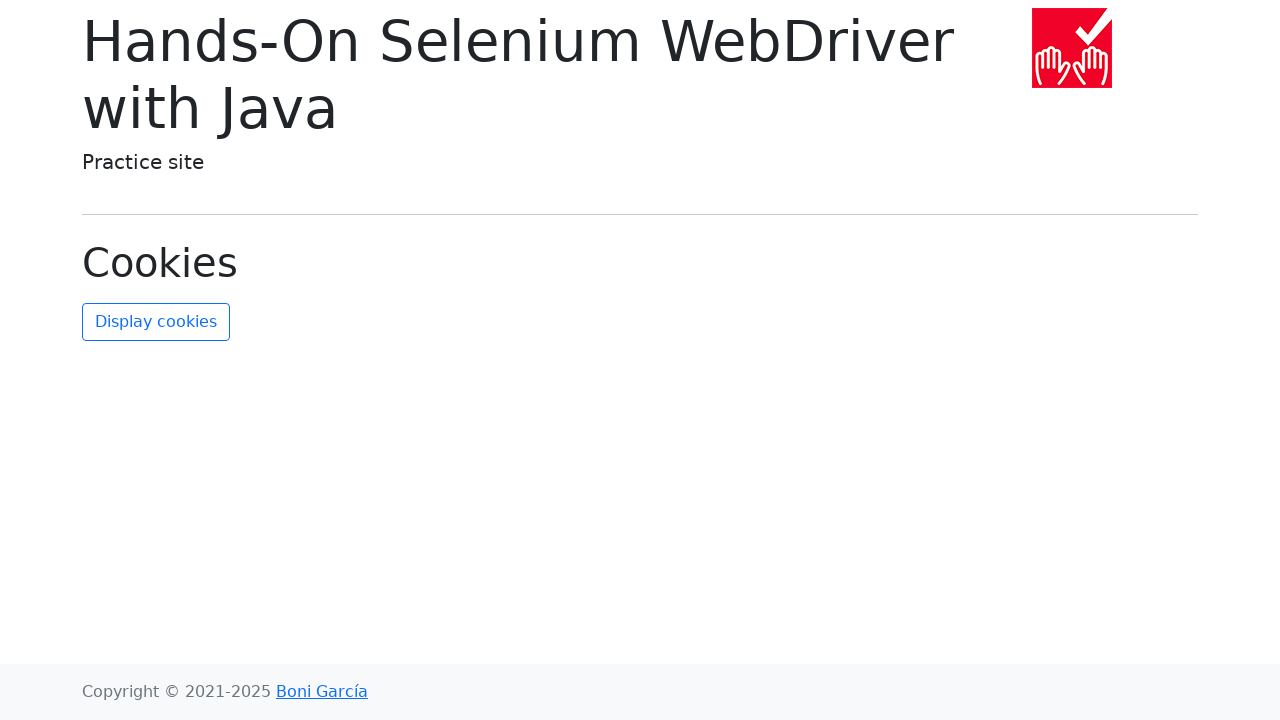

Clicked refresh cookies button to reload cookies at (156, 322) on #refresh-cookies
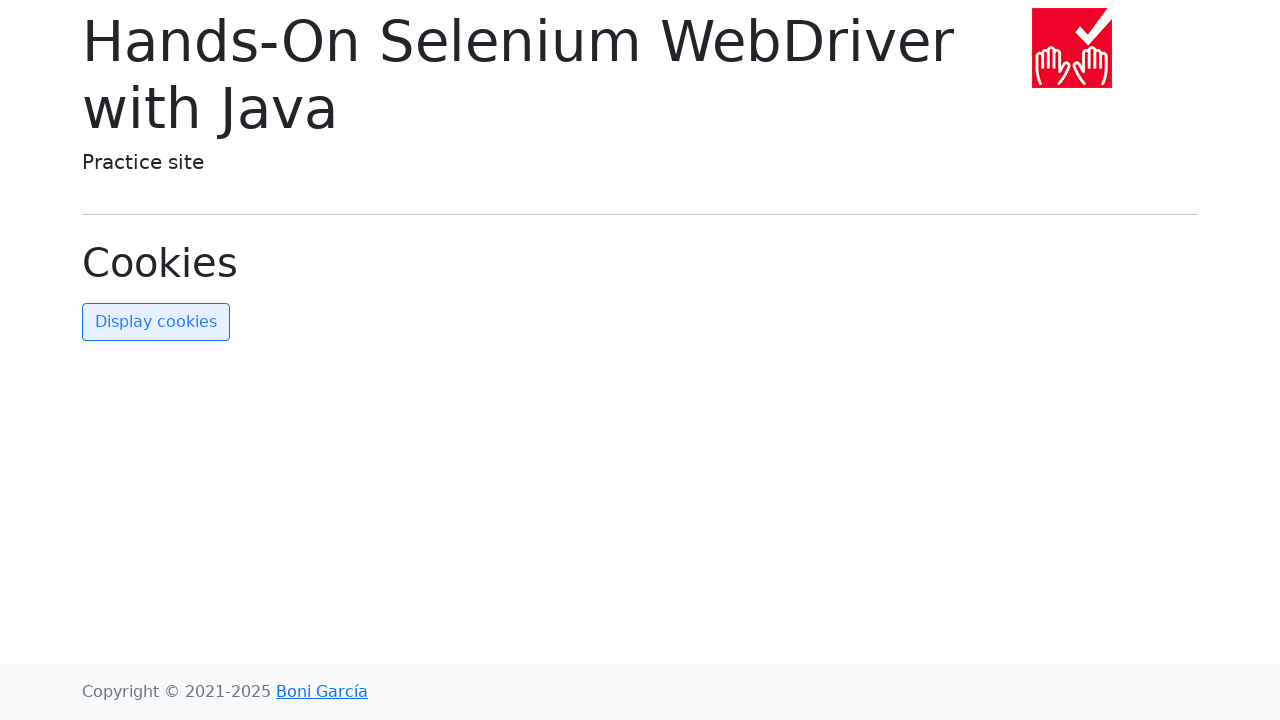

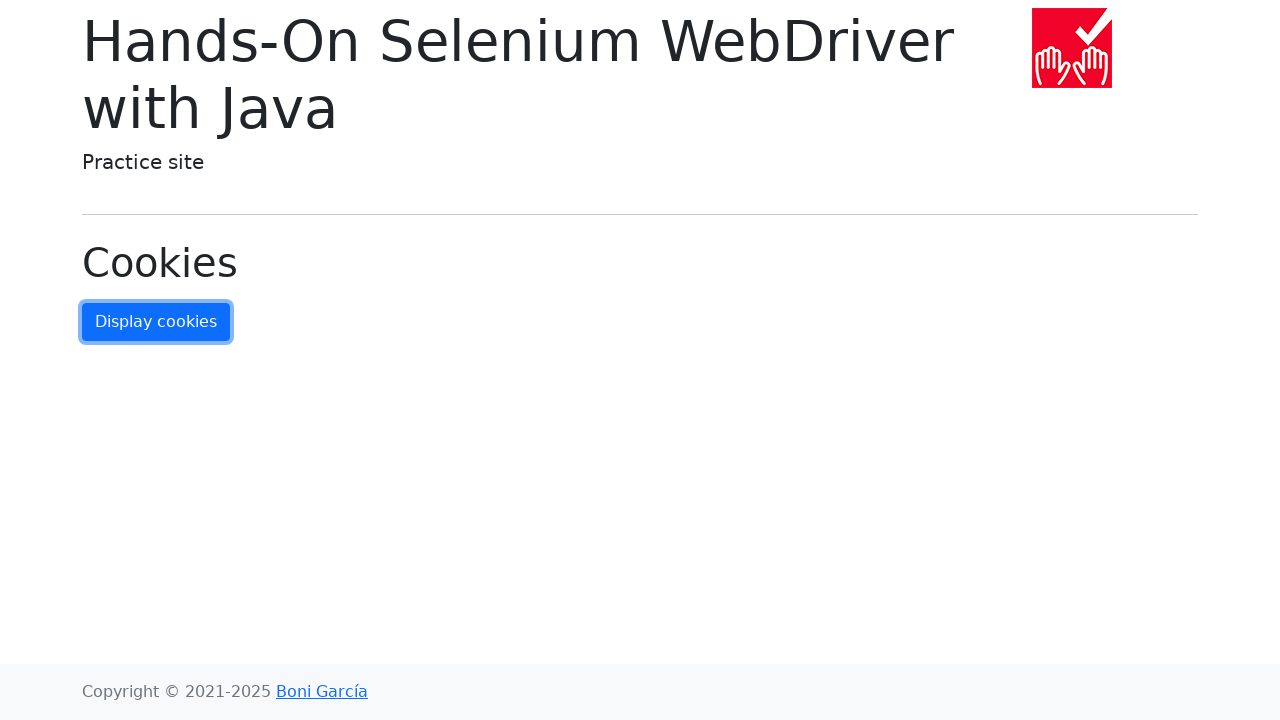